Tests ICICI Lombard insurance quote form by filling vehicle registration number, phone number, and email, then submitting the form

Starting URL: https://www.icicilombard.com/

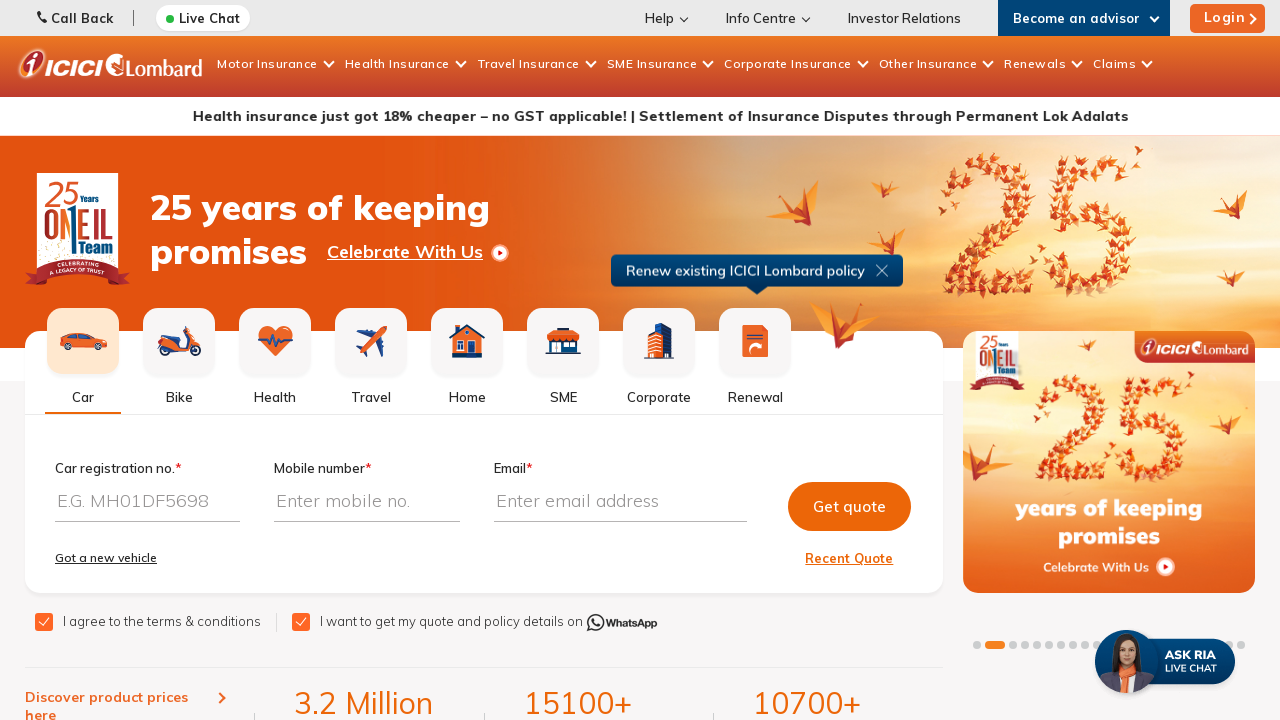

Filled vehicle registration number with 'MH27BV2345' on //input[@maxlength='11']
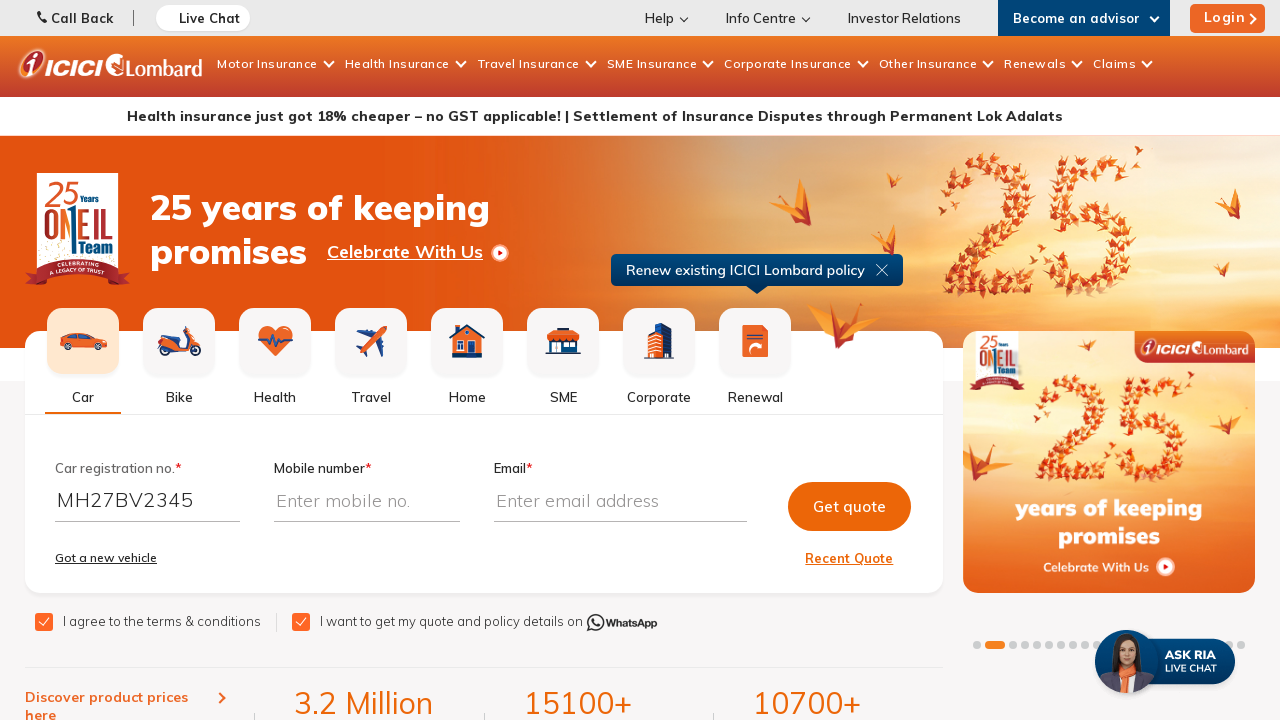

Cleared vehicle registration number field on //input[@maxlength='11']
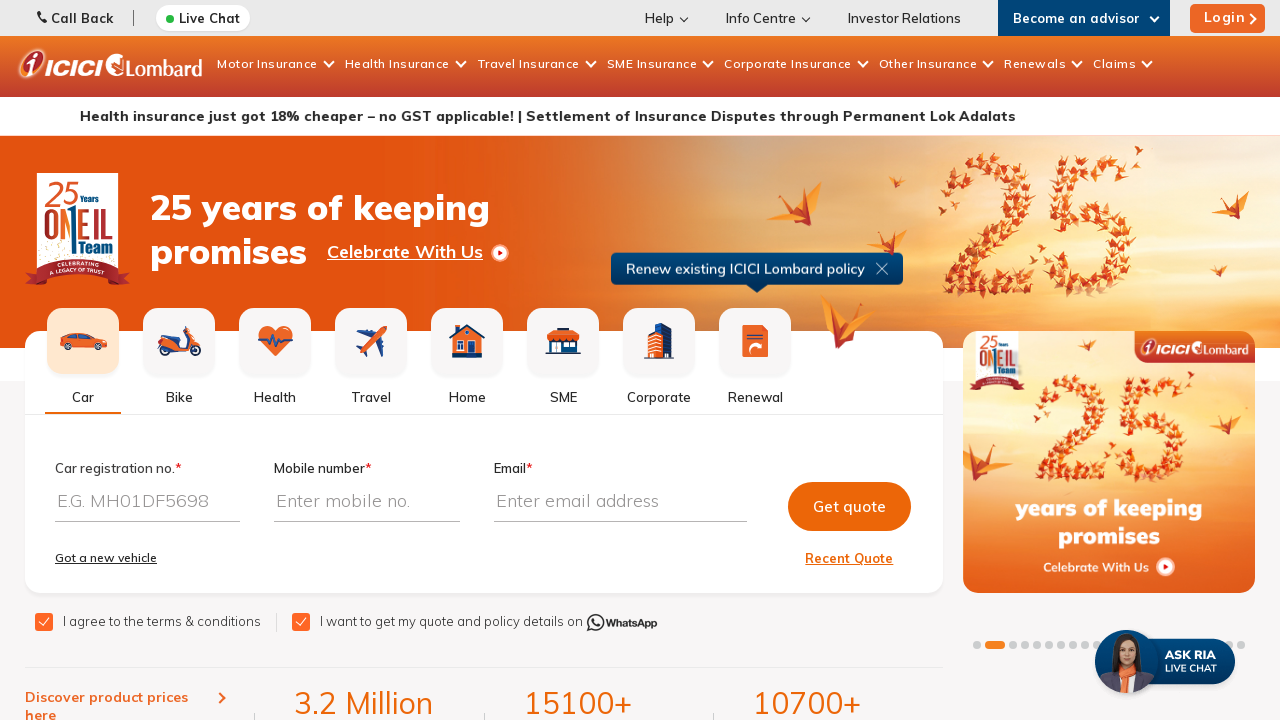

Filled phone number with '9890495410' on (//input[@maxlength='10'])[2]
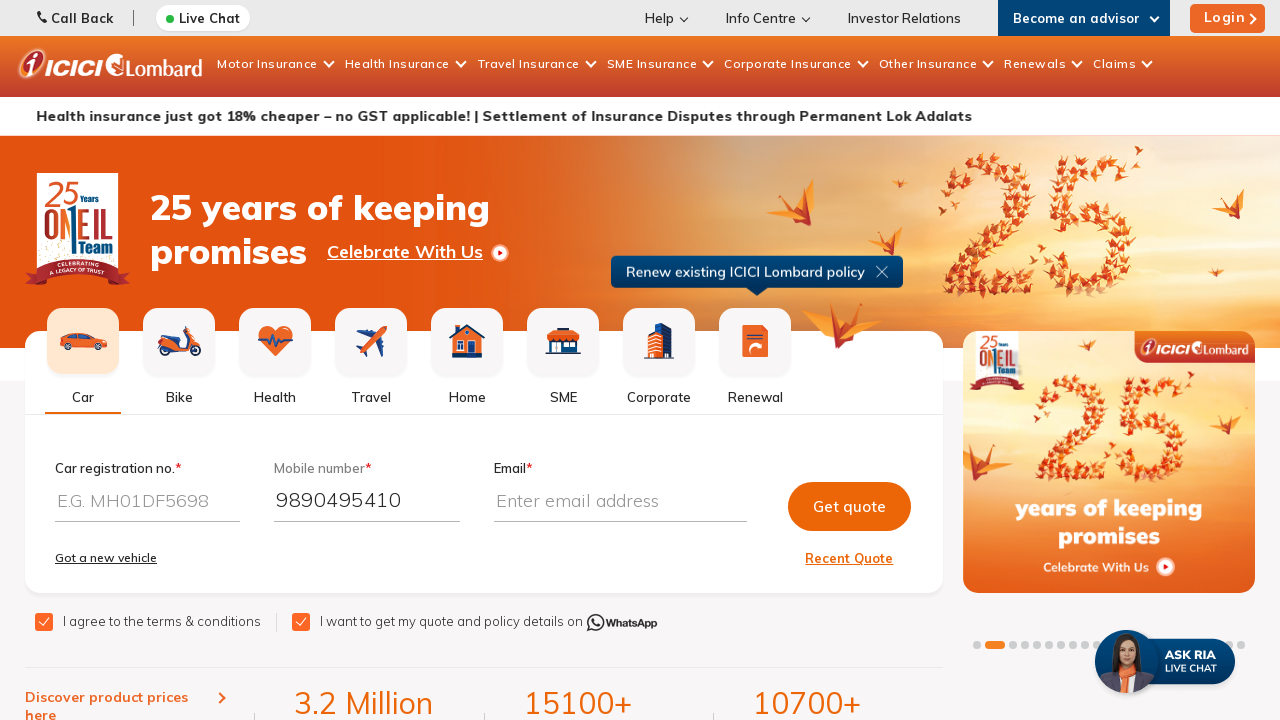

Filled email address with 'testuser@example.com' on #valid-emailid
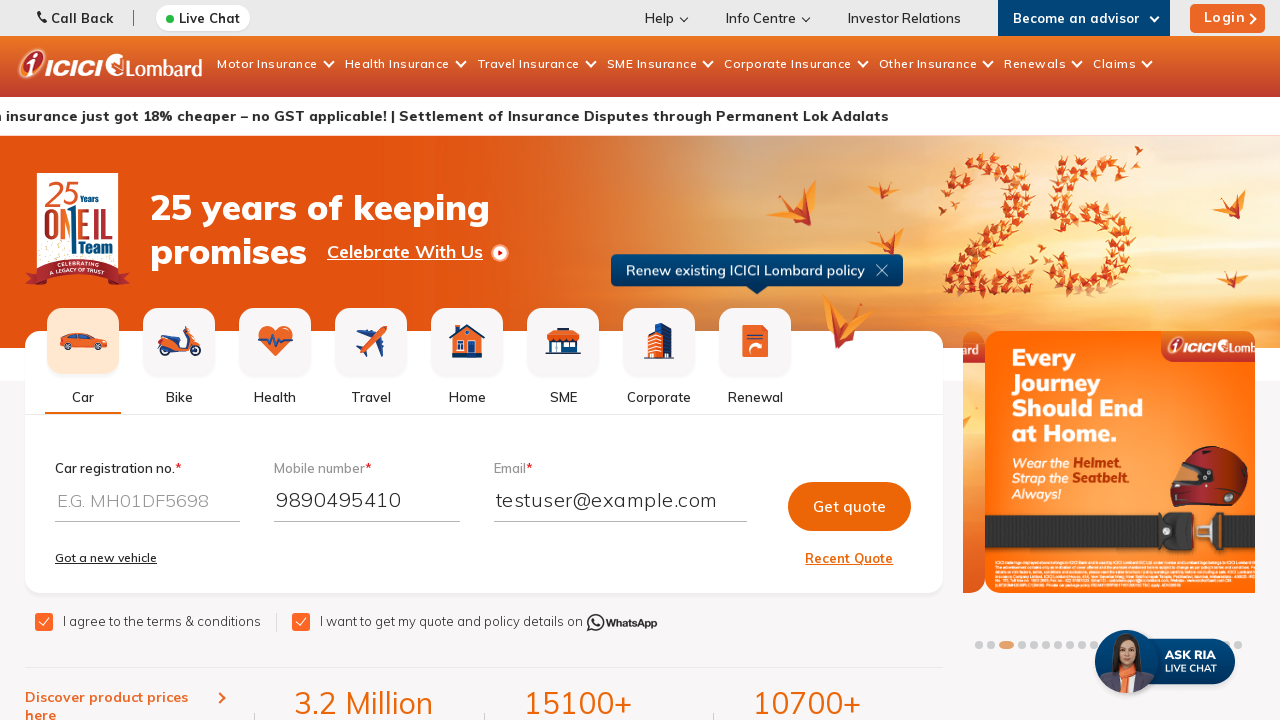

Clicked 'Get Quote' button to submit the form at (849, 506) on xpath=//button[@id='car-get-quote']
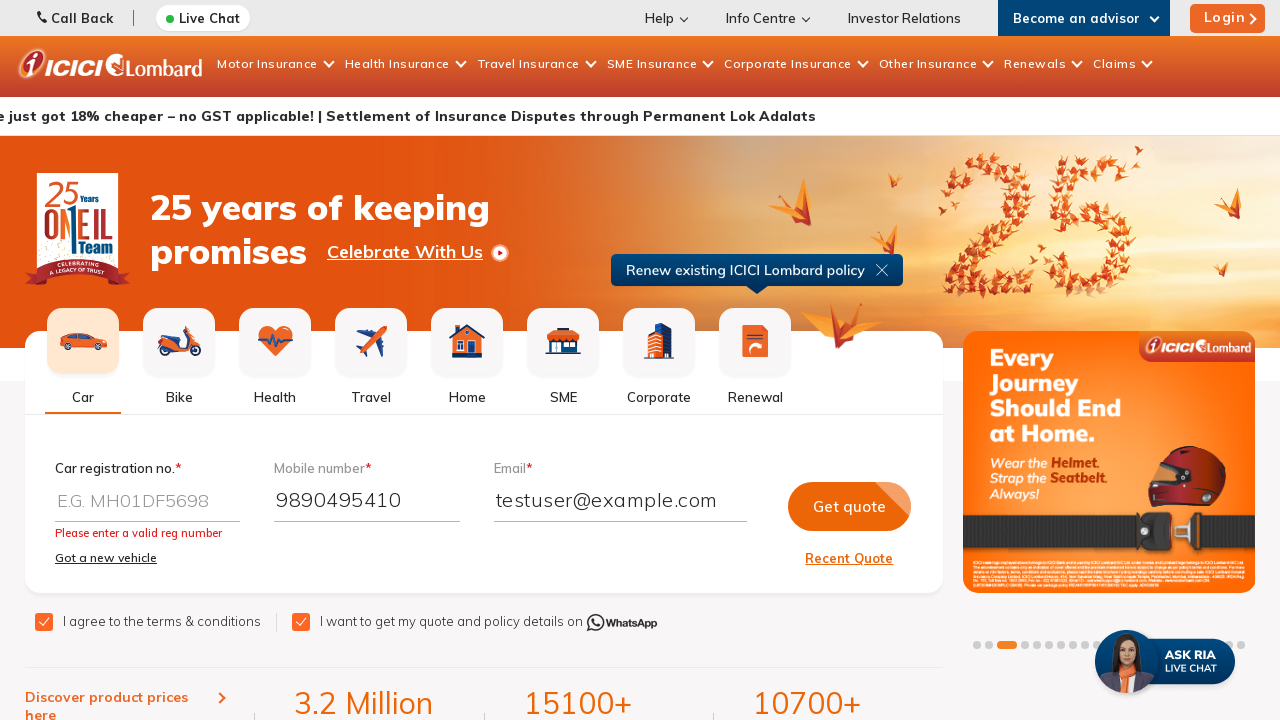

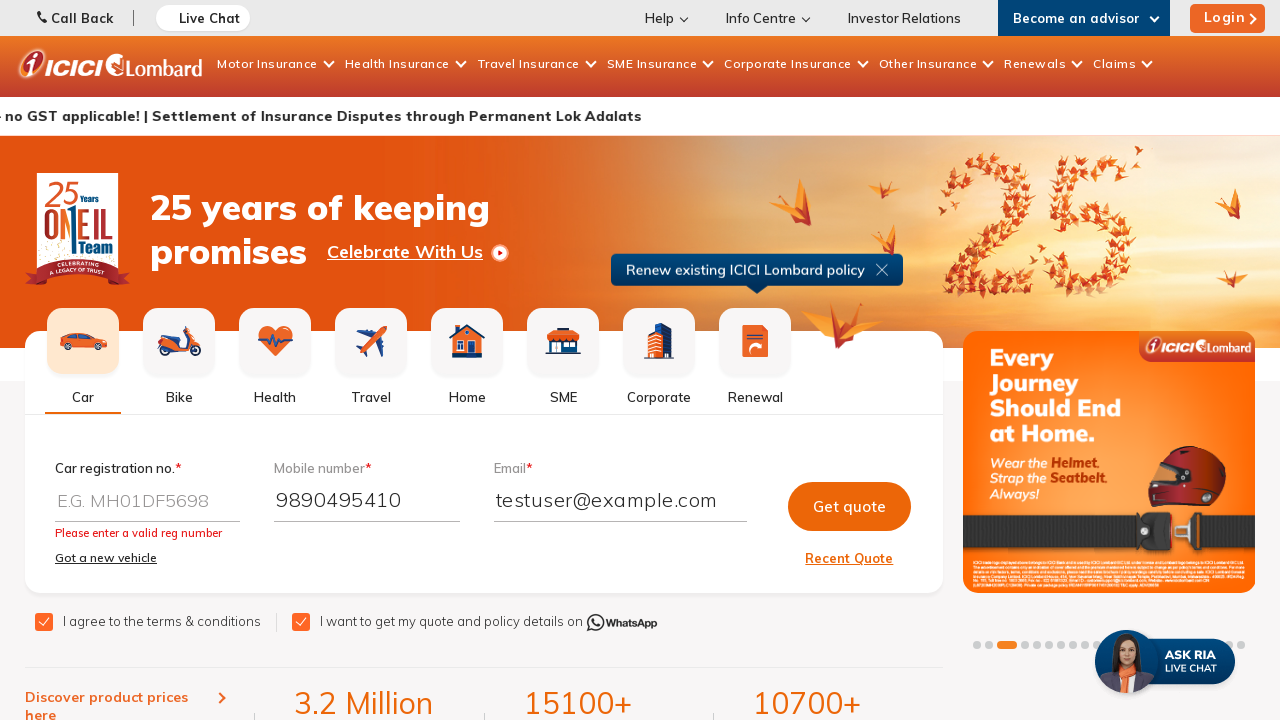